Tests information alert functionality by clicking a button that triggers an alert and verifying the alert text before accepting it

Starting URL: https://demoqa.com/alerts

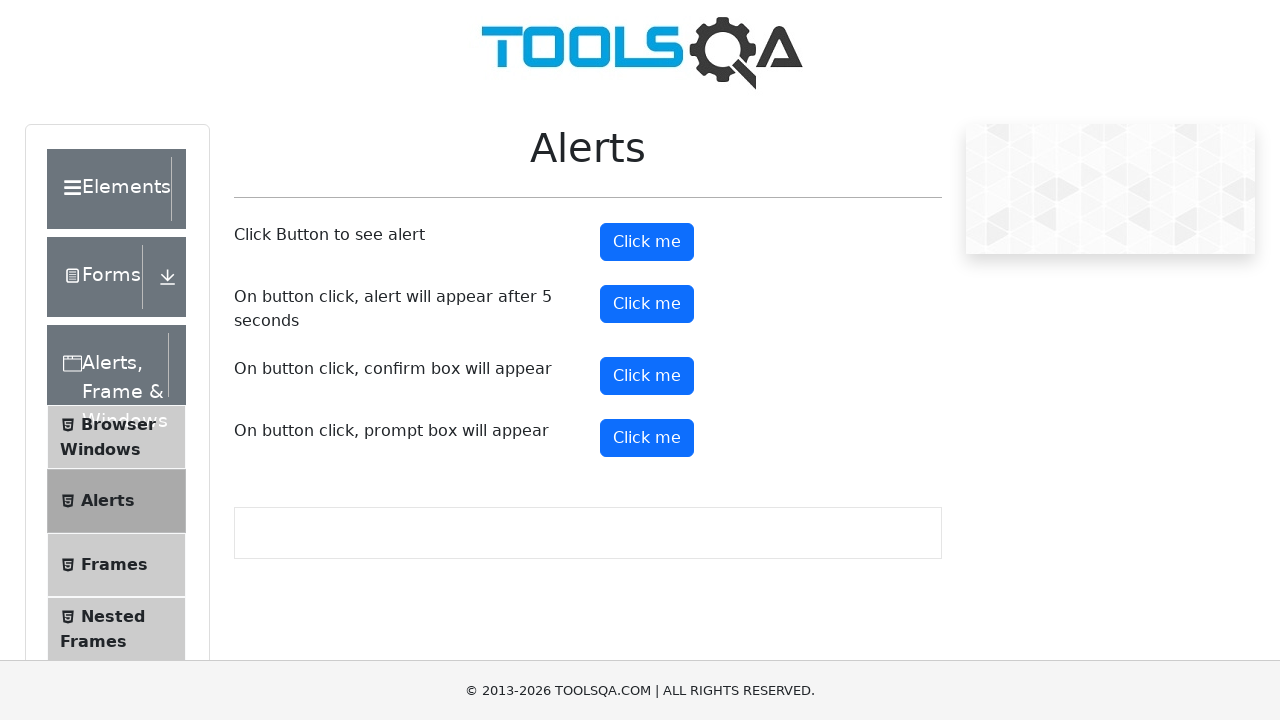

Clicked button to trigger information alert at (647, 242) on #alertButton
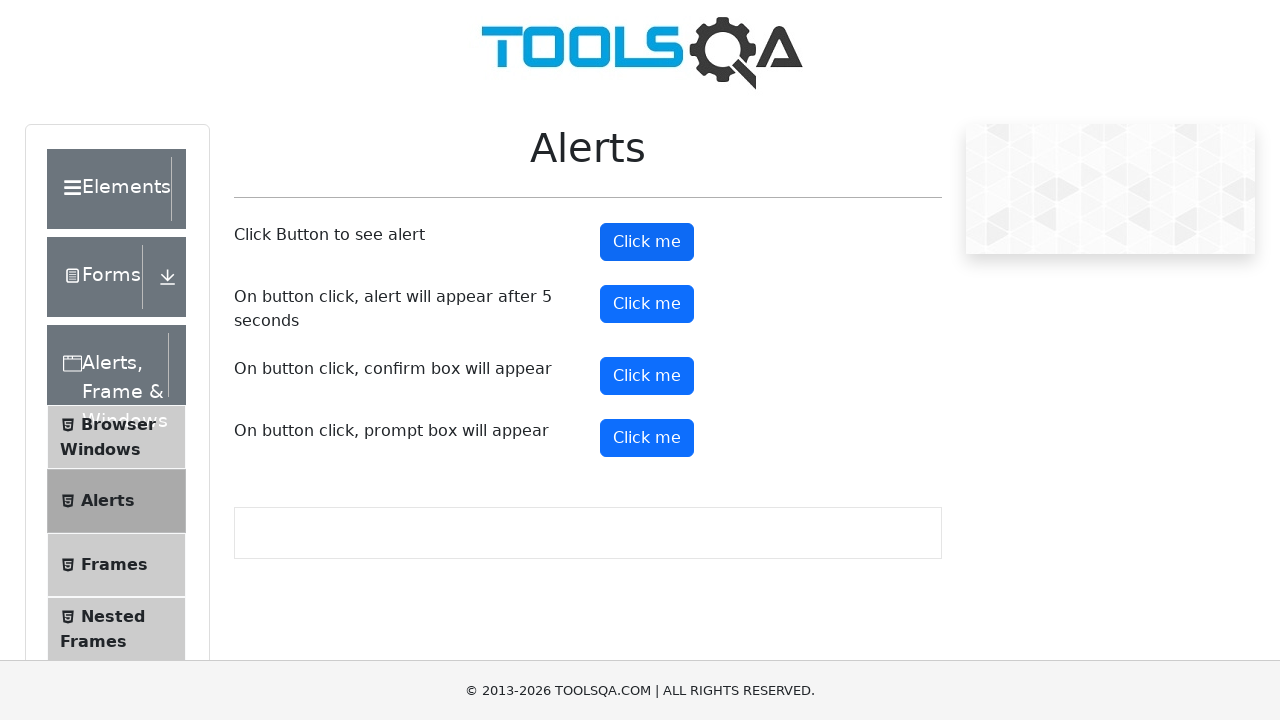

Set up dialog handler to accept alerts
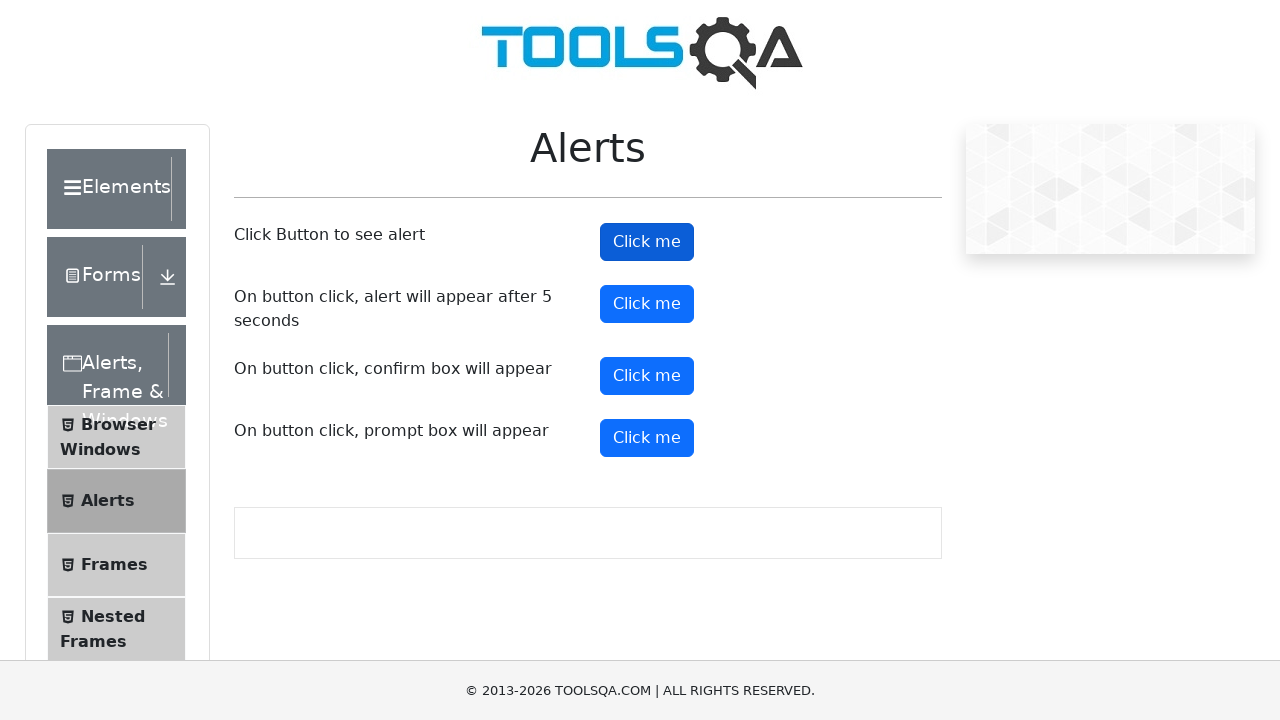

Clicked button again to trigger and accept information alert at (647, 242) on #alertButton
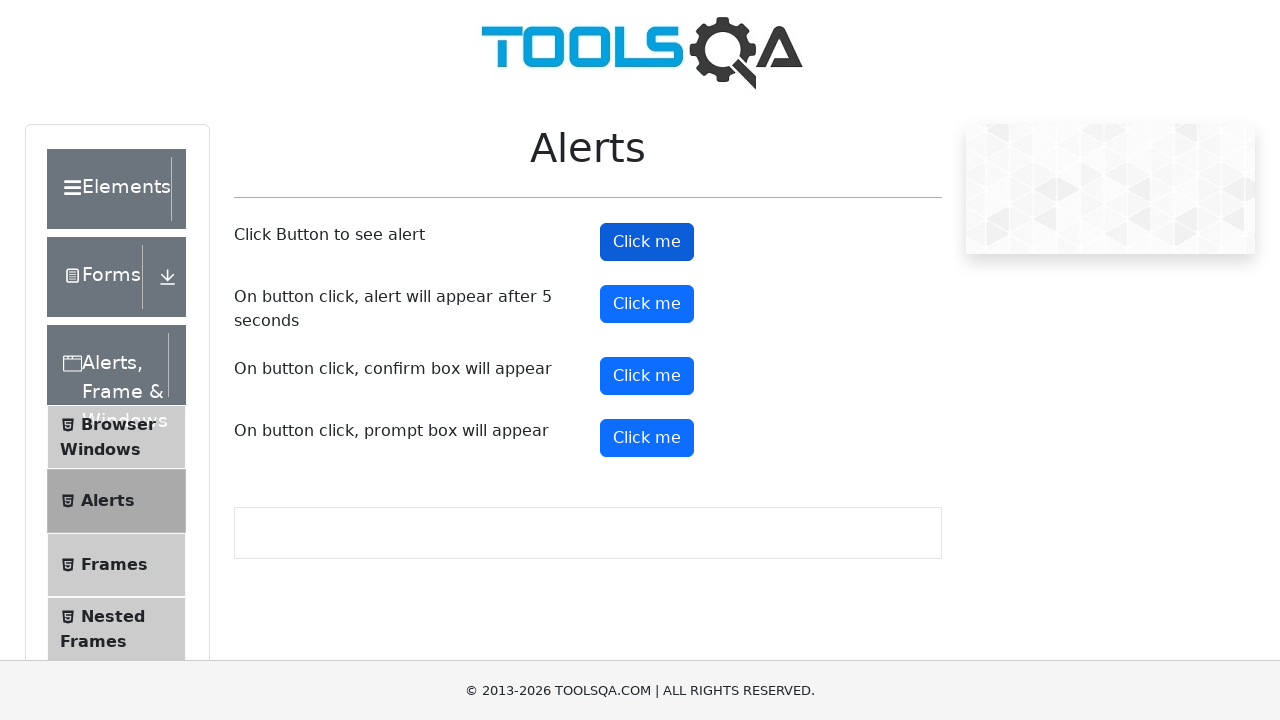

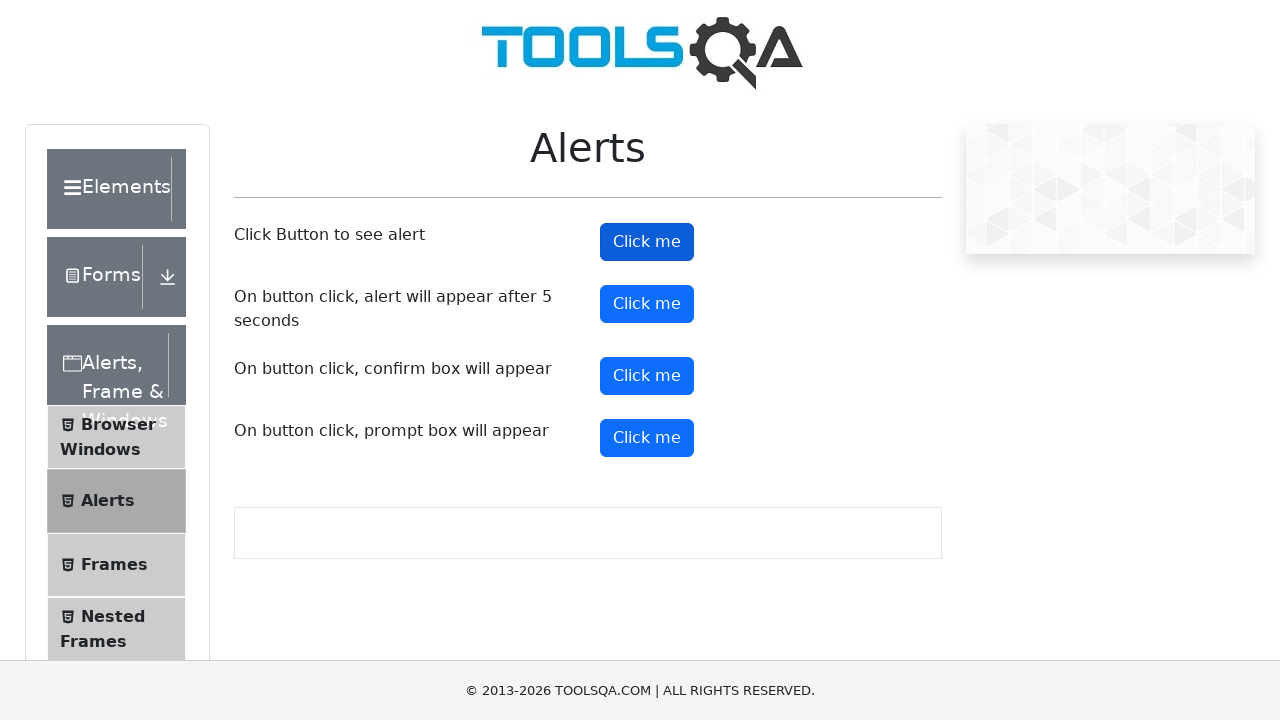